Navigates to the DemoQA homepage, retrieves the page title, and verifies that a user input element exists on the page.

Starting URL: https://demoqa.com

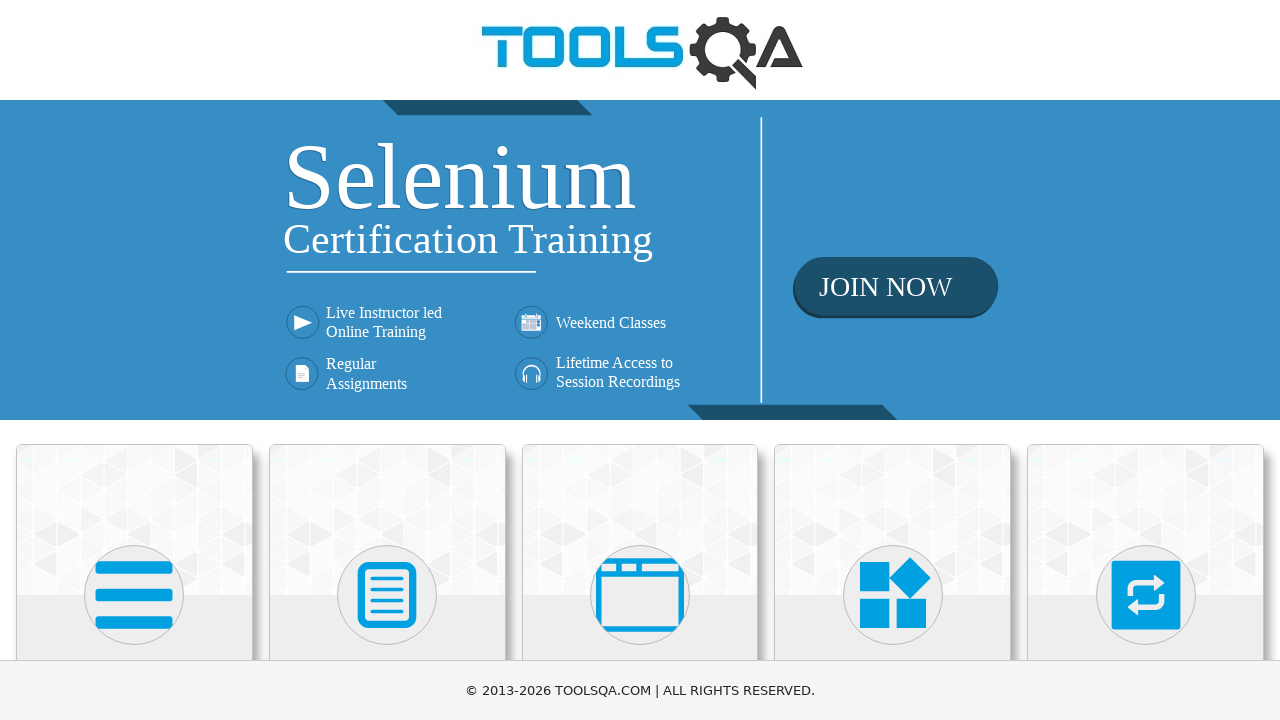

Navigated to DemoQA homepage
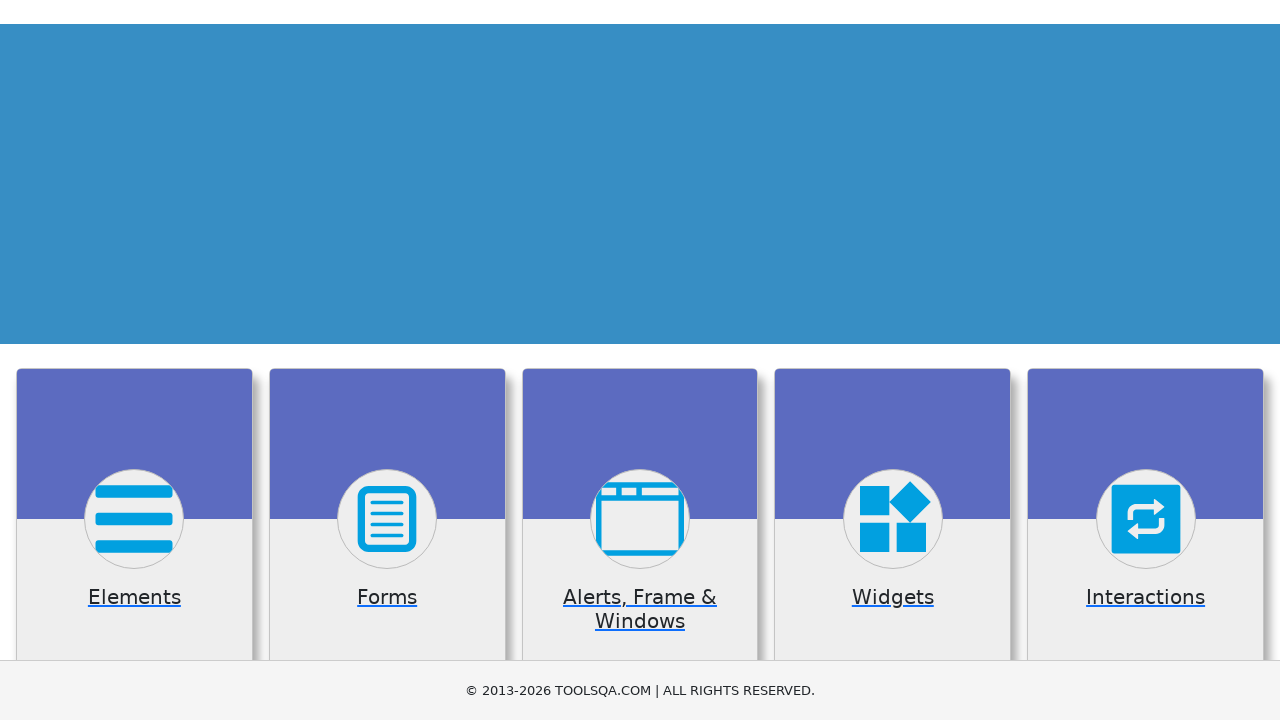

Retrieved page title: demosite
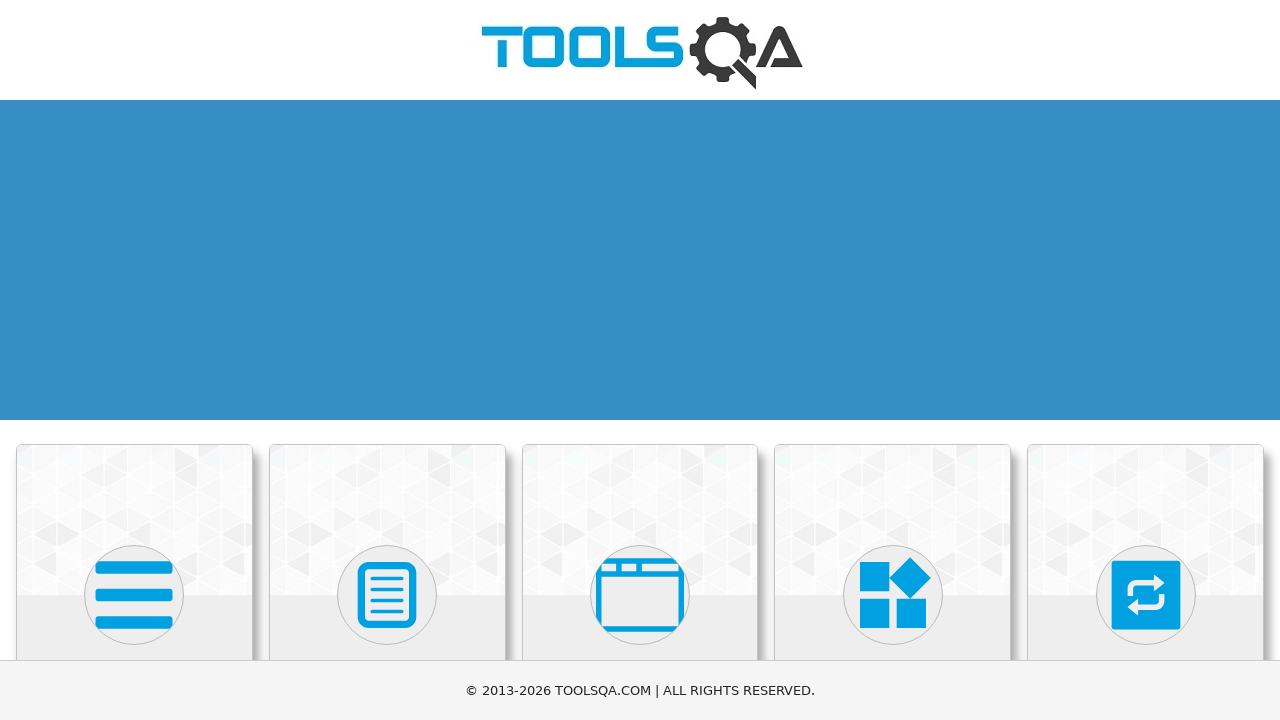

Page fully loaded - domcontentloaded state reached
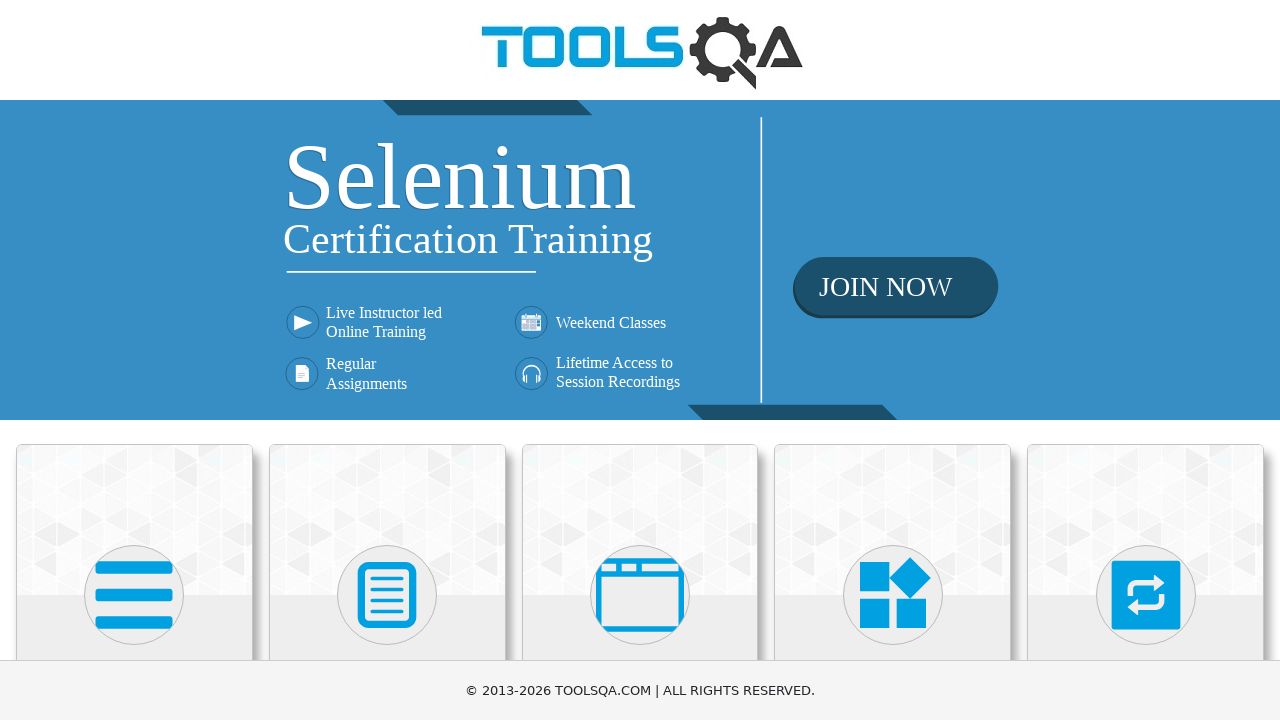

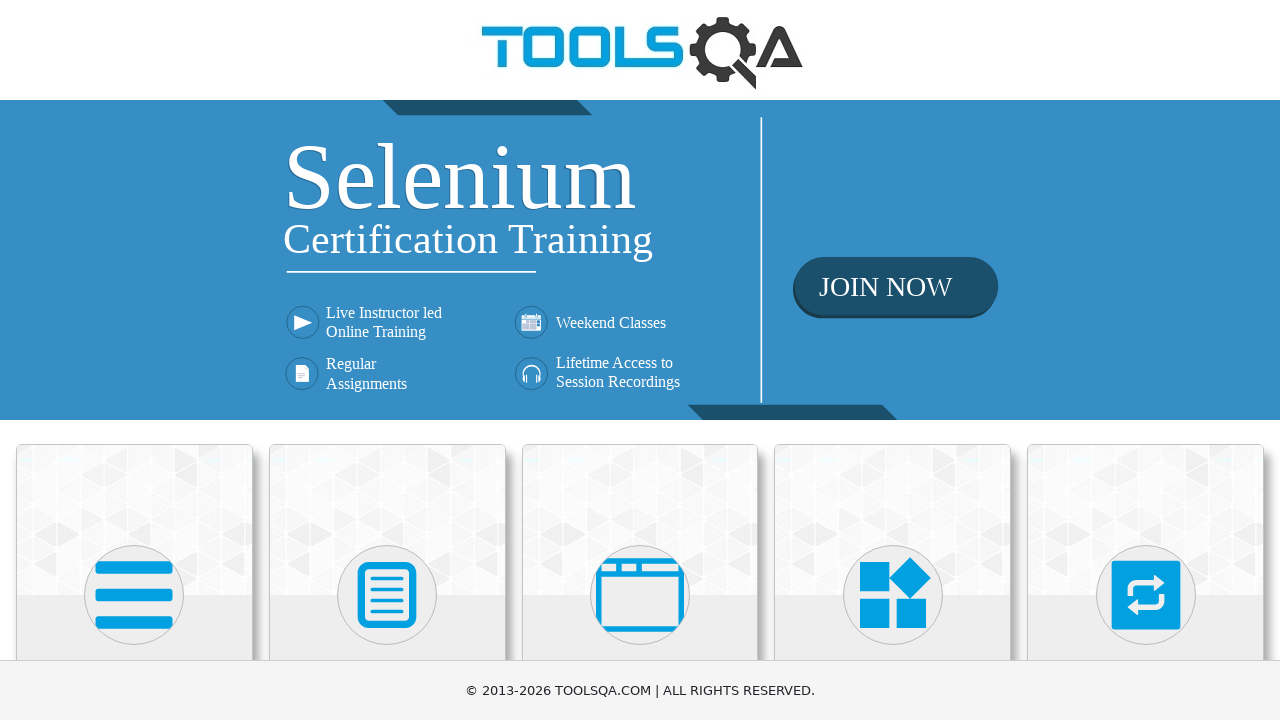